Navigates to tips page, hovers over "Order Posted" dropdown, and clicks "Newest" option

Starting URL: https://elementalselenium.com/

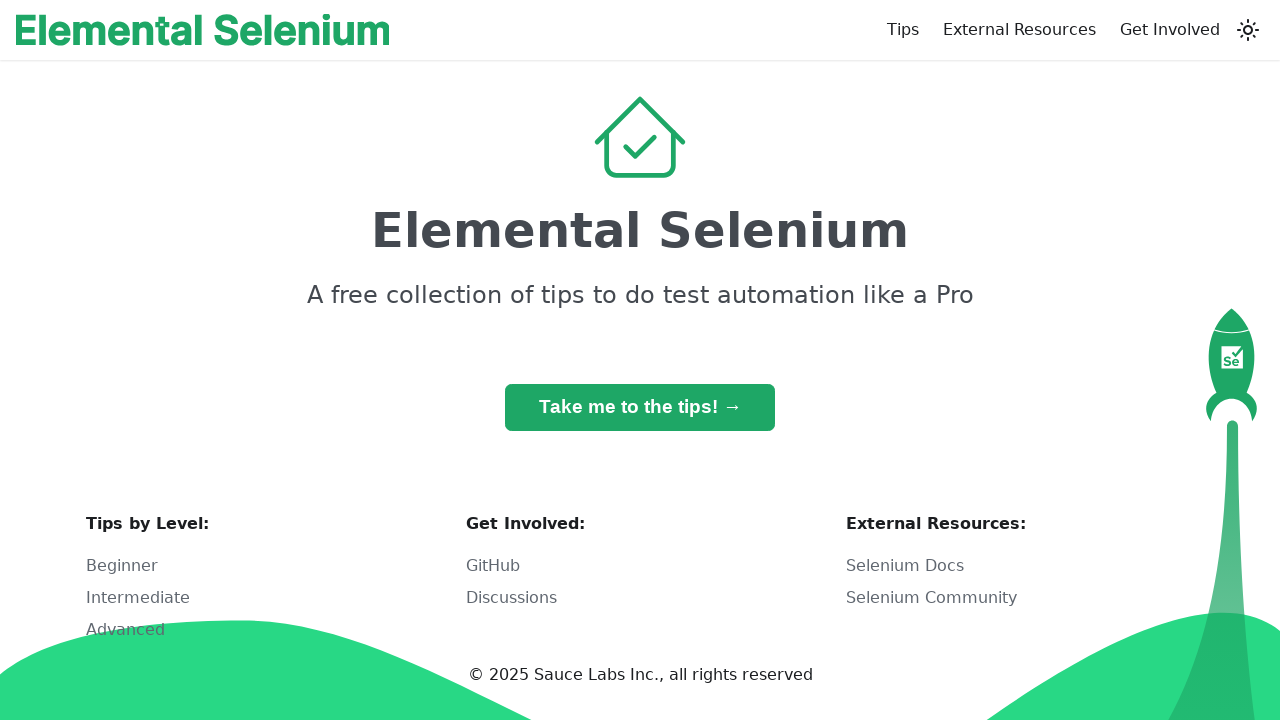

Clicked 'Take me to the tips!' button to navigate to tips page at (640, 407) on xpath=//button[text()='Take me to the tips! ']
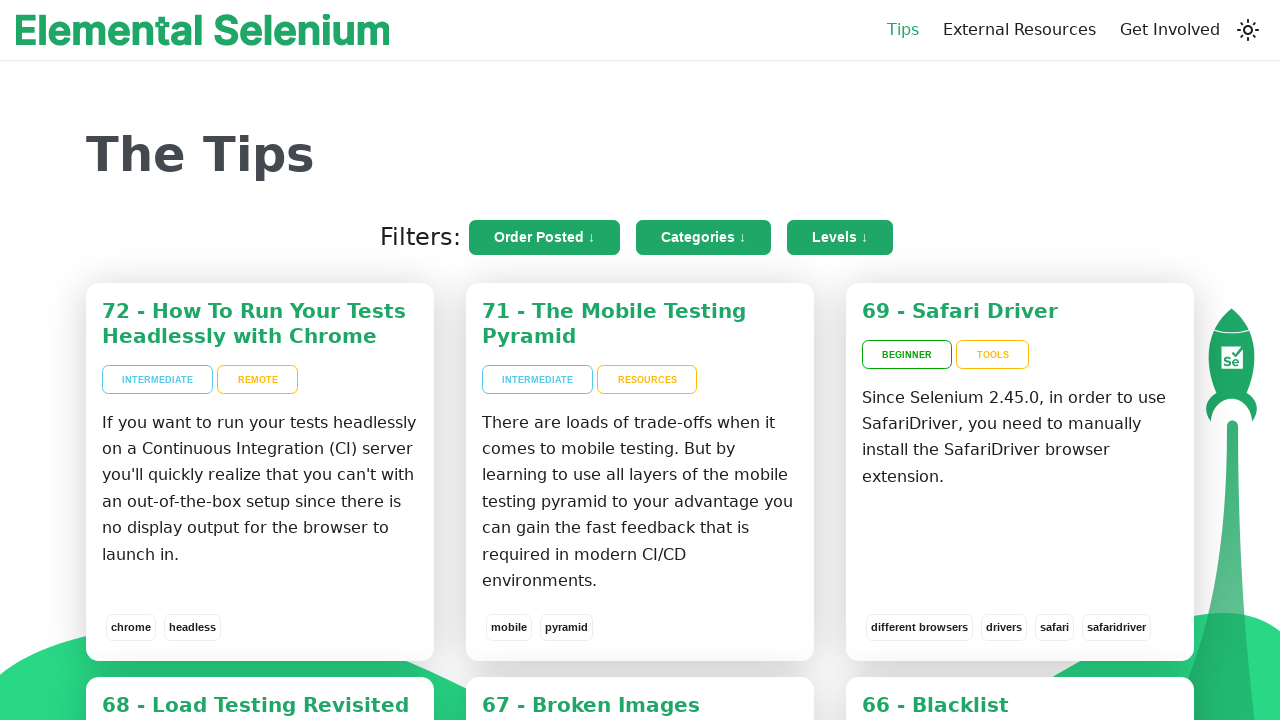

Waited for 'Order Posted' dropdown to load
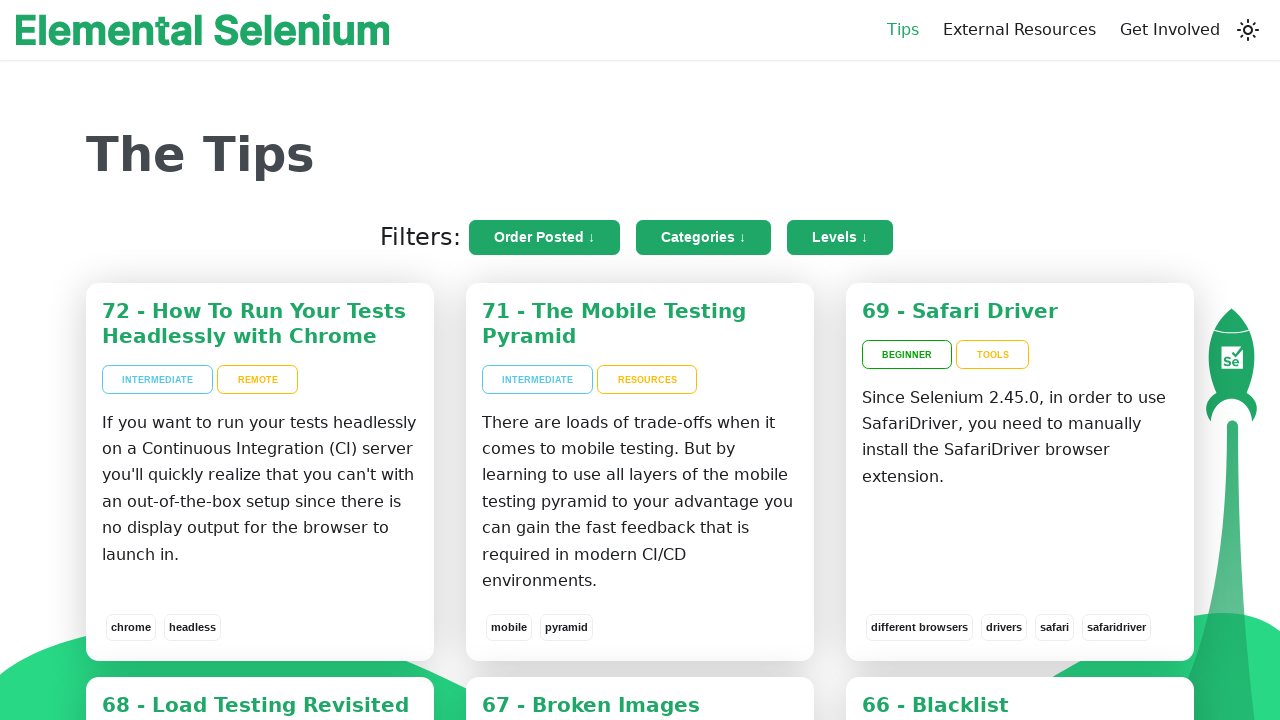

Hovered over 'Order Posted' dropdown to reveal options at (544, 238) on xpath=//button[text()='Order Posted']
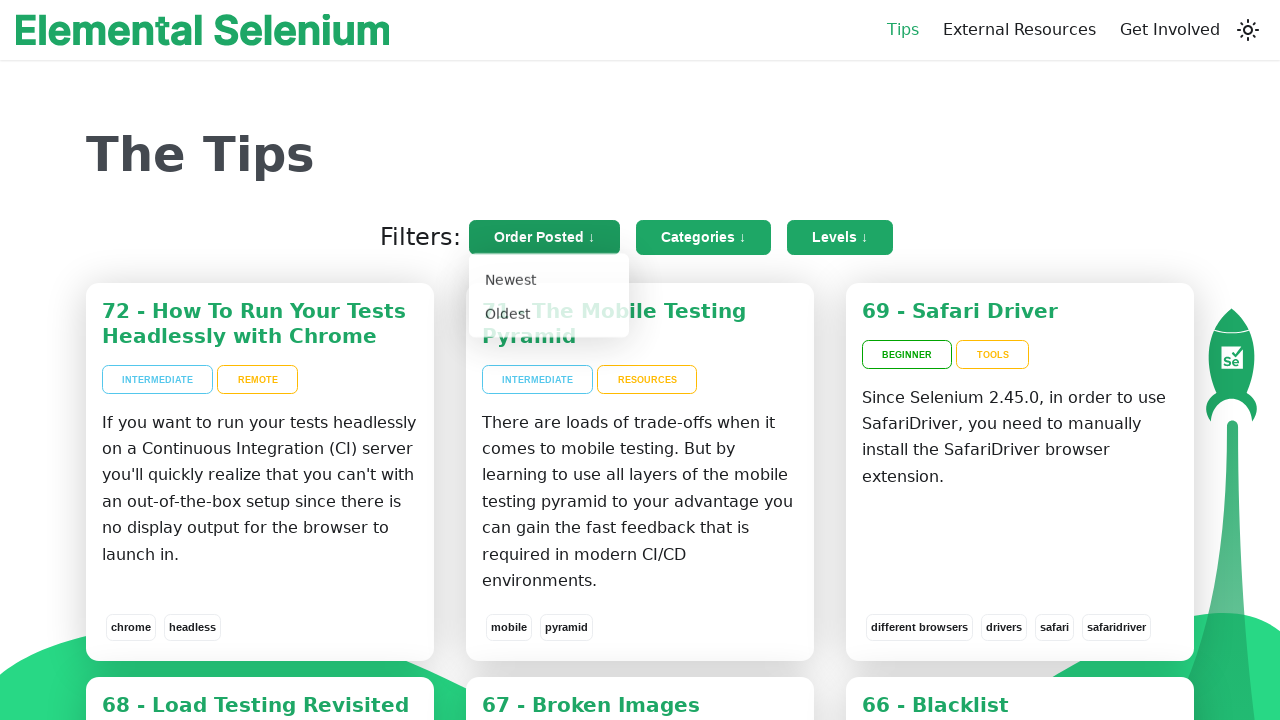

Clicked 'Newest' option from dropdown menu at (548, 282) on xpath=//a[text()='Newest']
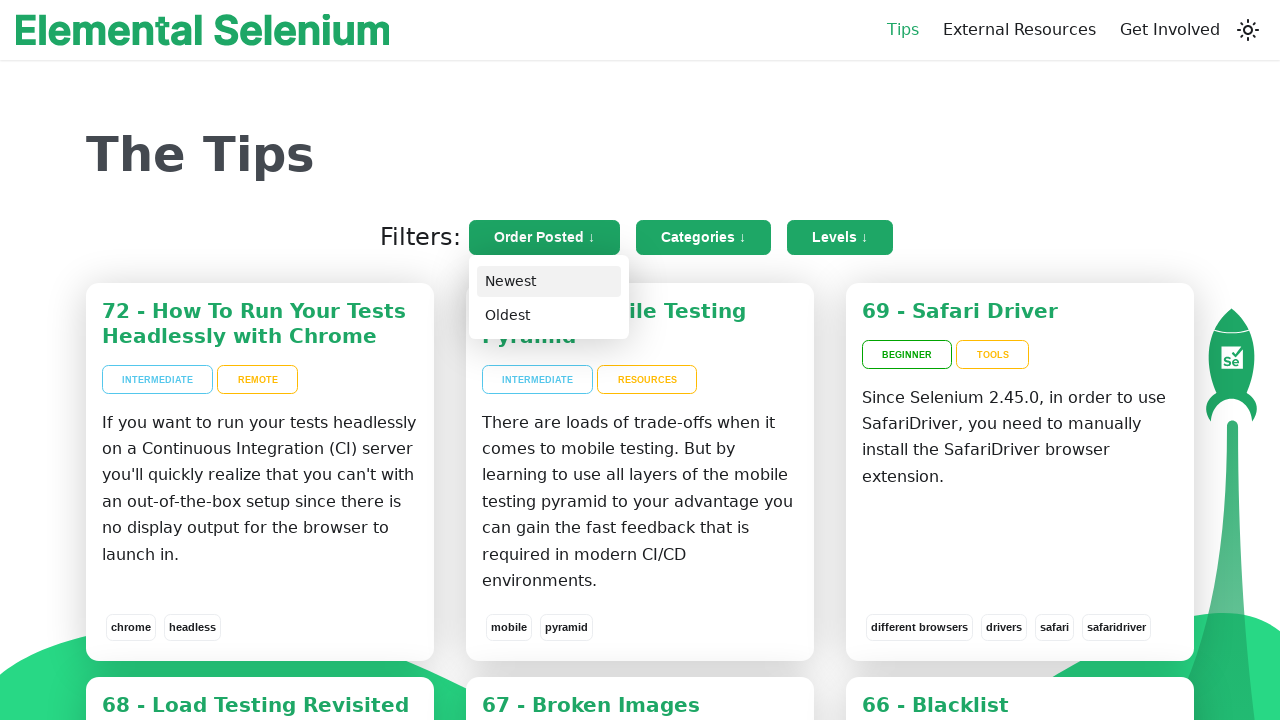

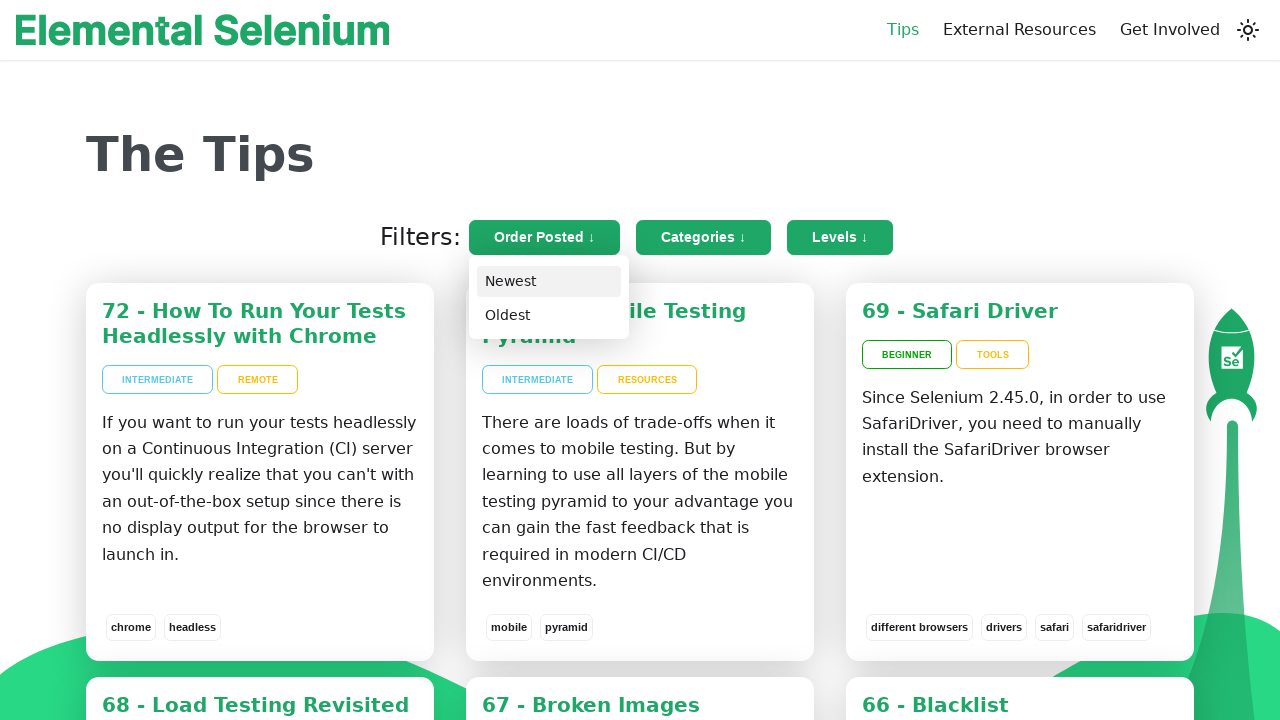